Opens the Myntra e-commerce website homepage and tests window maximize and minimize functionality

Starting URL: https://www.myntra.com/

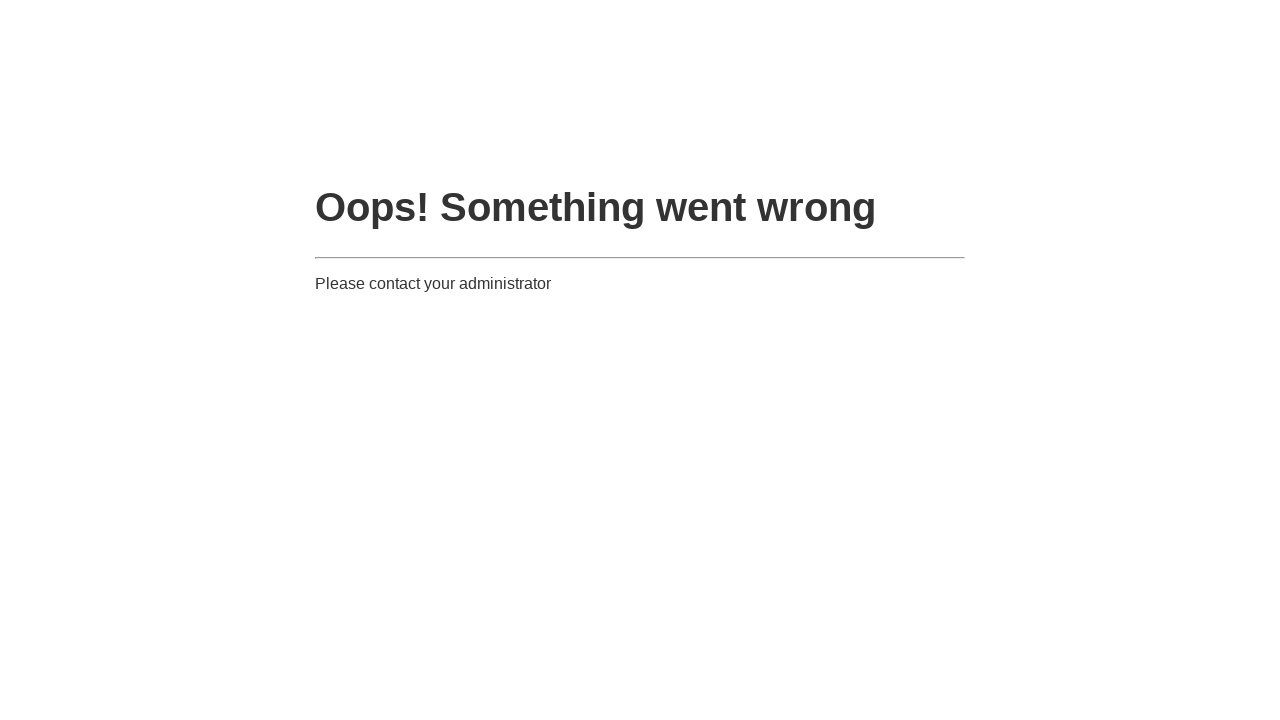

Maximized browser window to 1920x1080
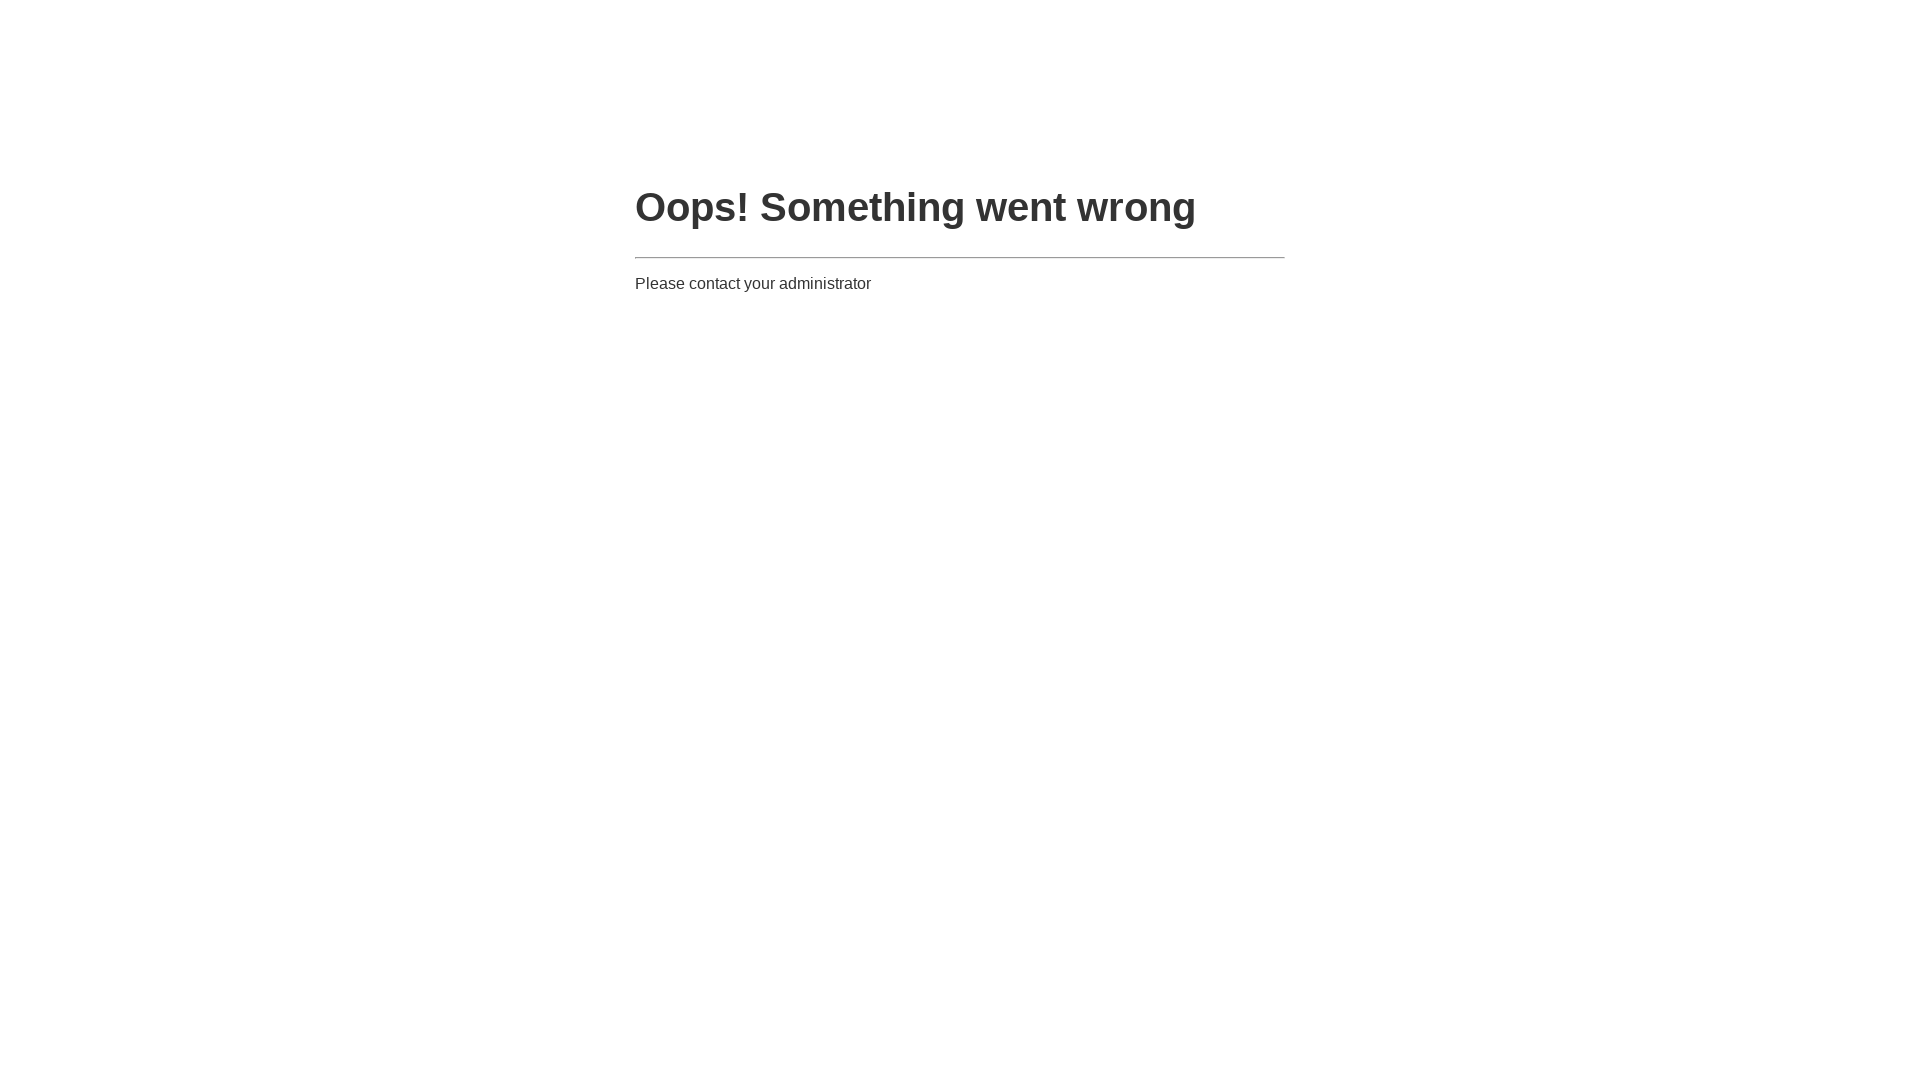

Minimized browser window to 800x600
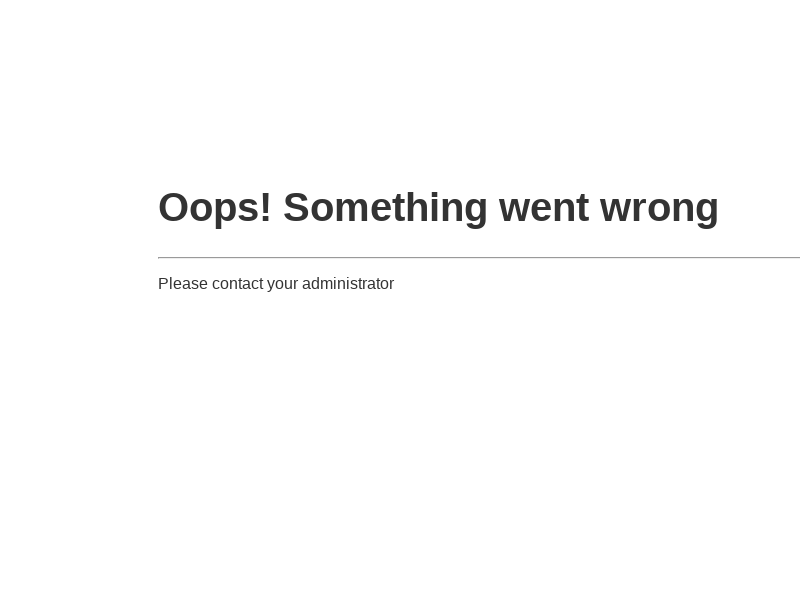

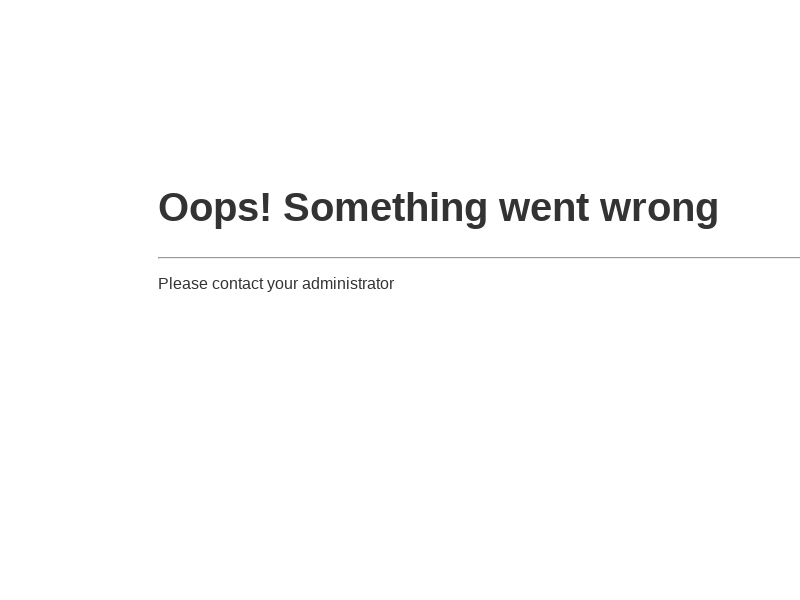